Tests keyboard actions by pressing Ctrl+K shortcut on the Selenium documentation page to open the search dialog

Starting URL: https://www.selenium.dev/documentation/webdriver/actions_api/keyboard/

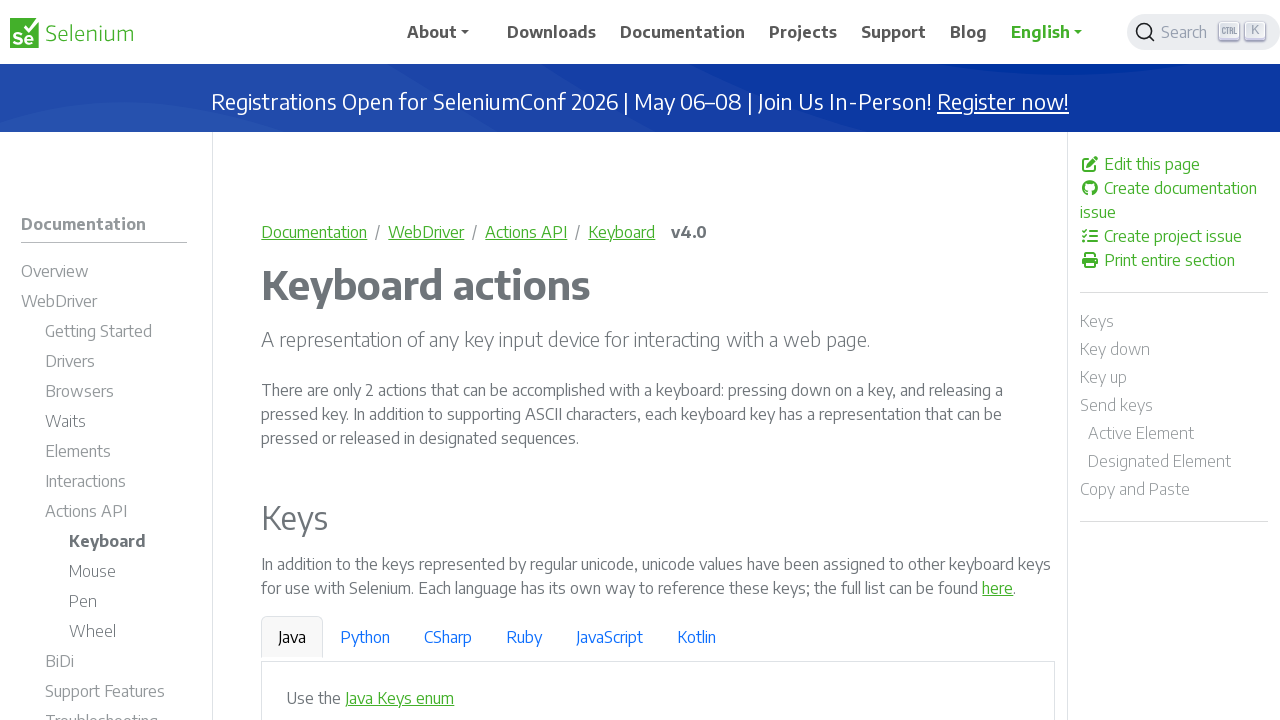

Navigated to Selenium keyboard actions documentation page
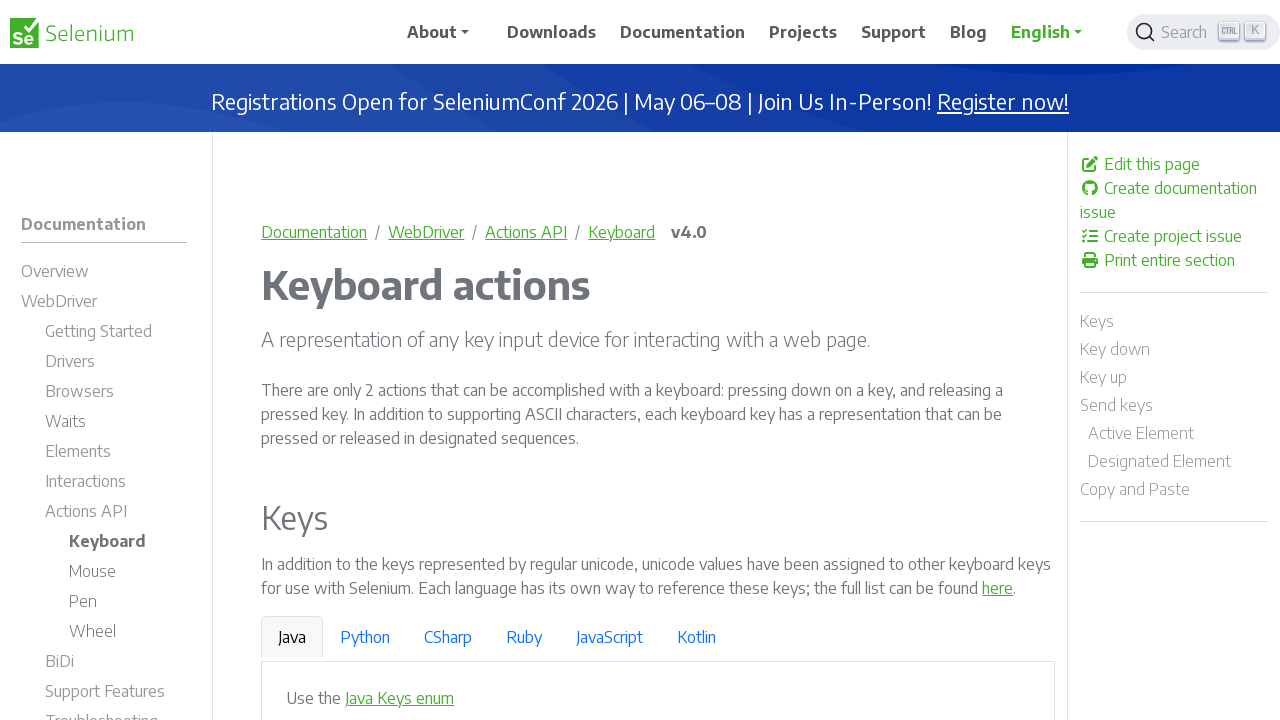

Pressed Ctrl+K keyboard shortcut
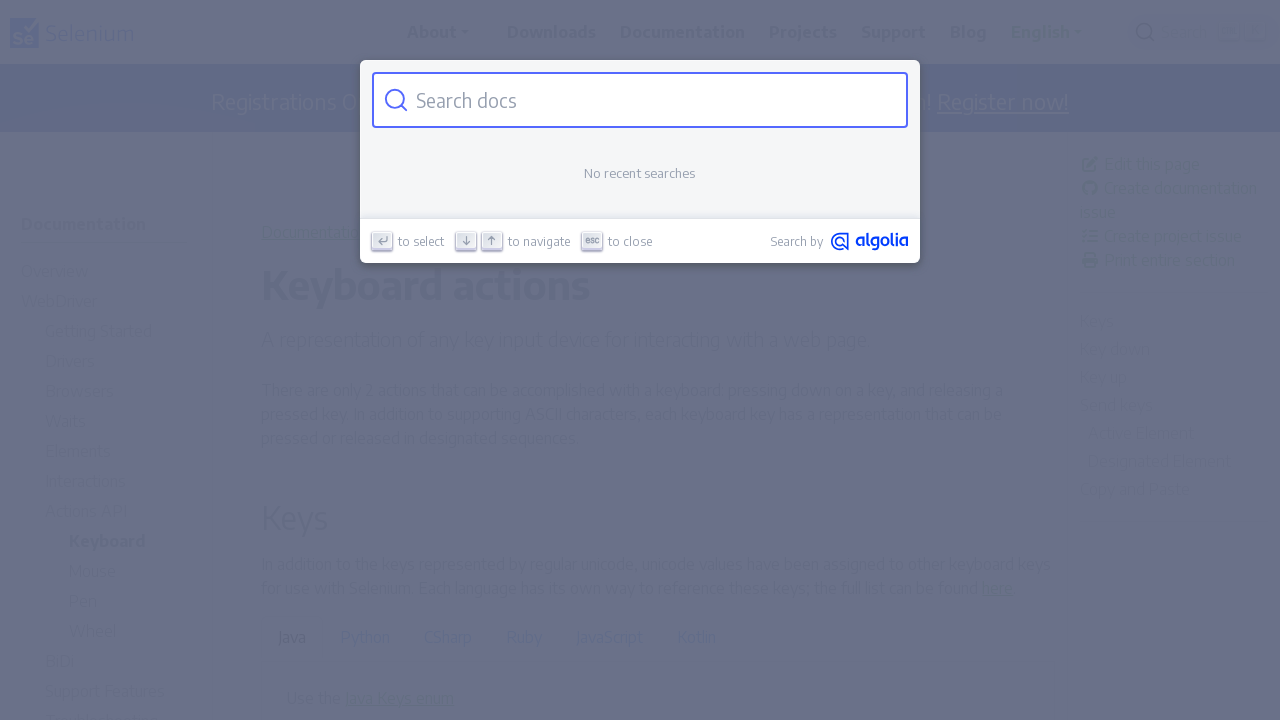

Waited for search dialog to appear
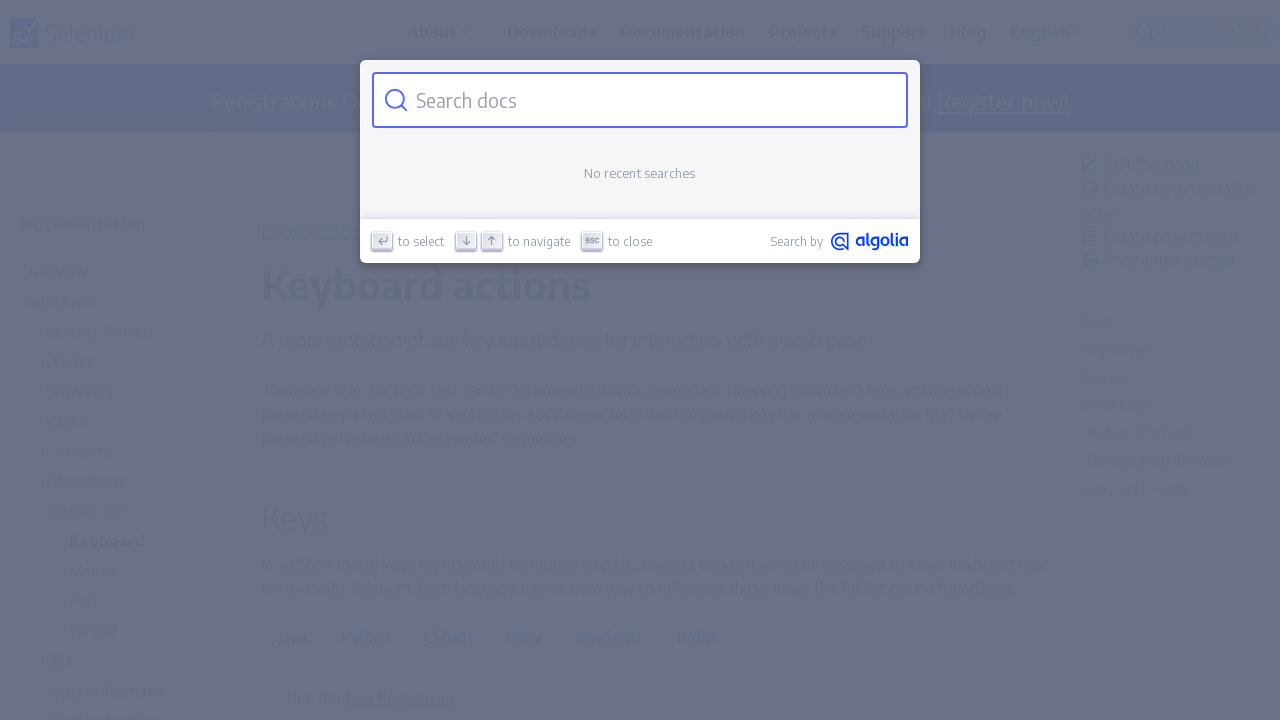

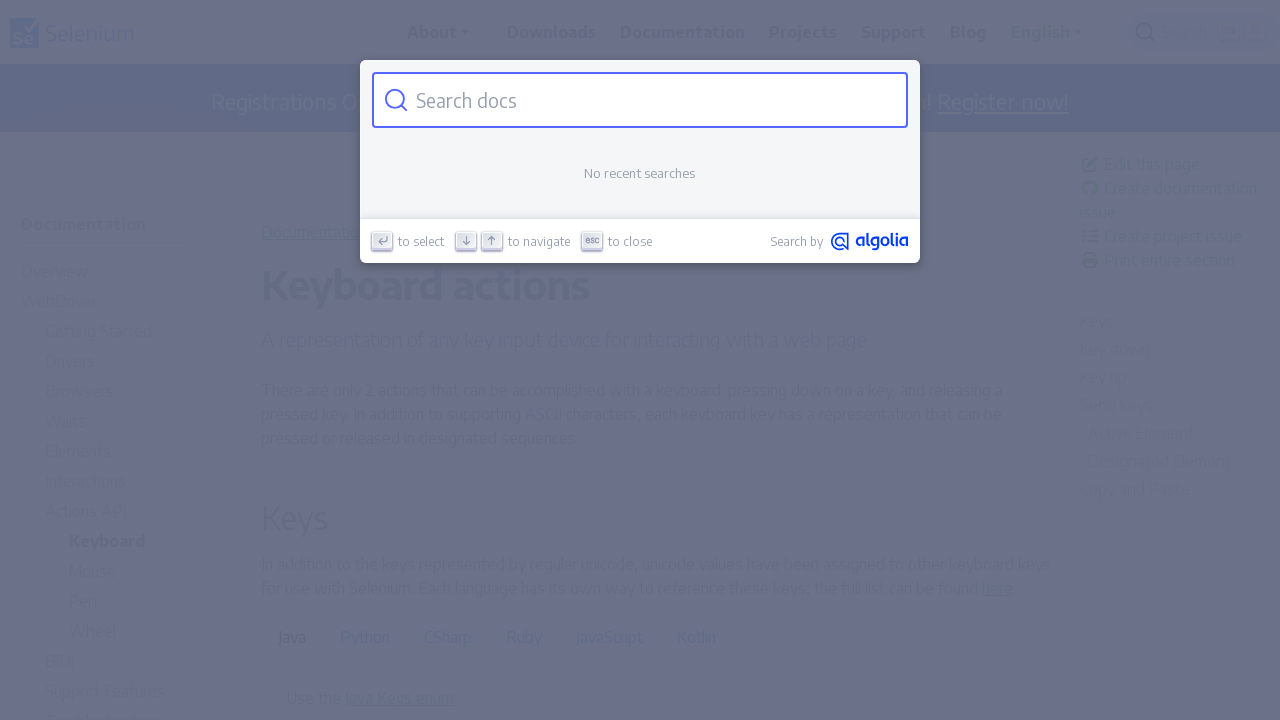